Tests jQuery UI slider by dragging the slider handle 200 pixels to the right

Starting URL: http://jqueryui.com/slider/

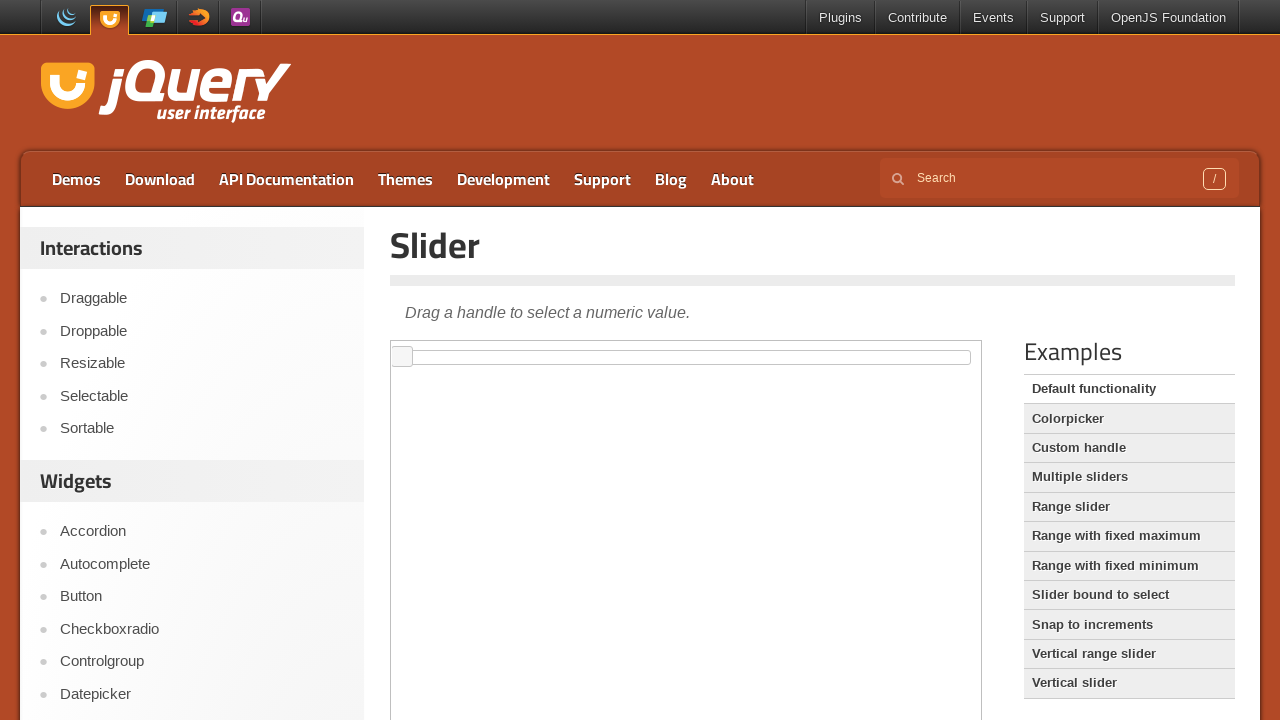

Located iframe containing jQuery UI slider
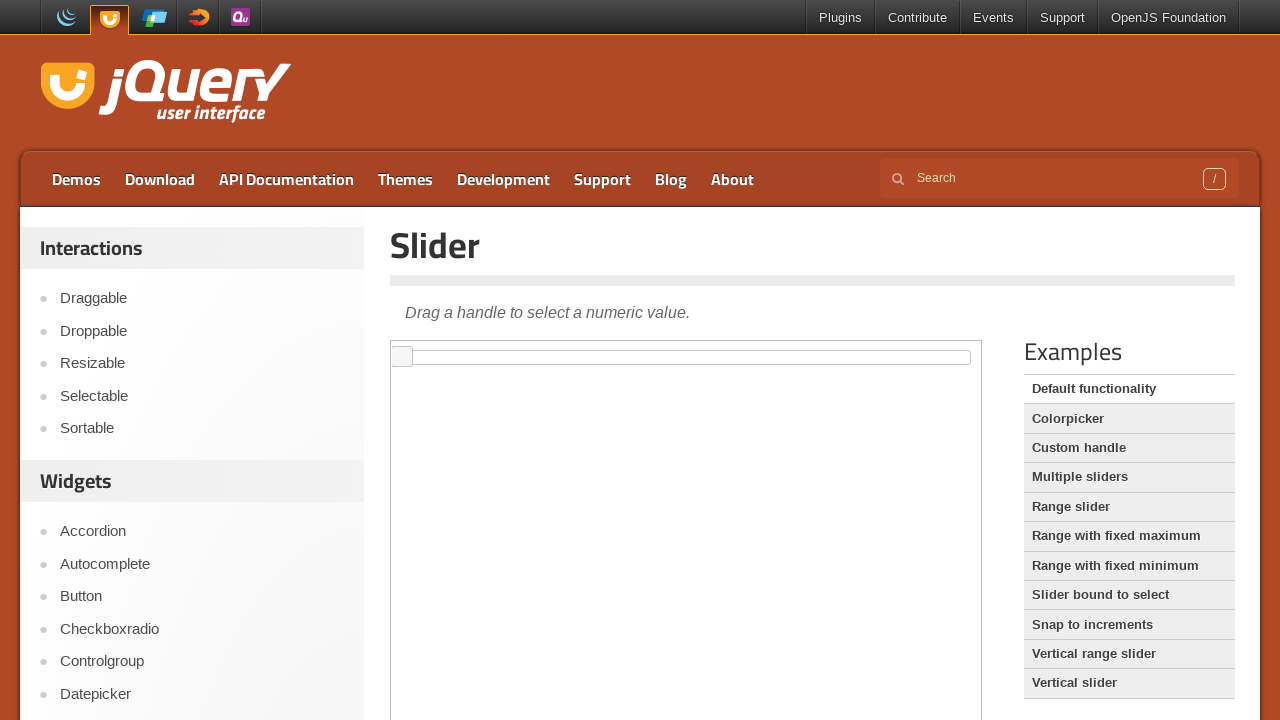

Located slider handle element
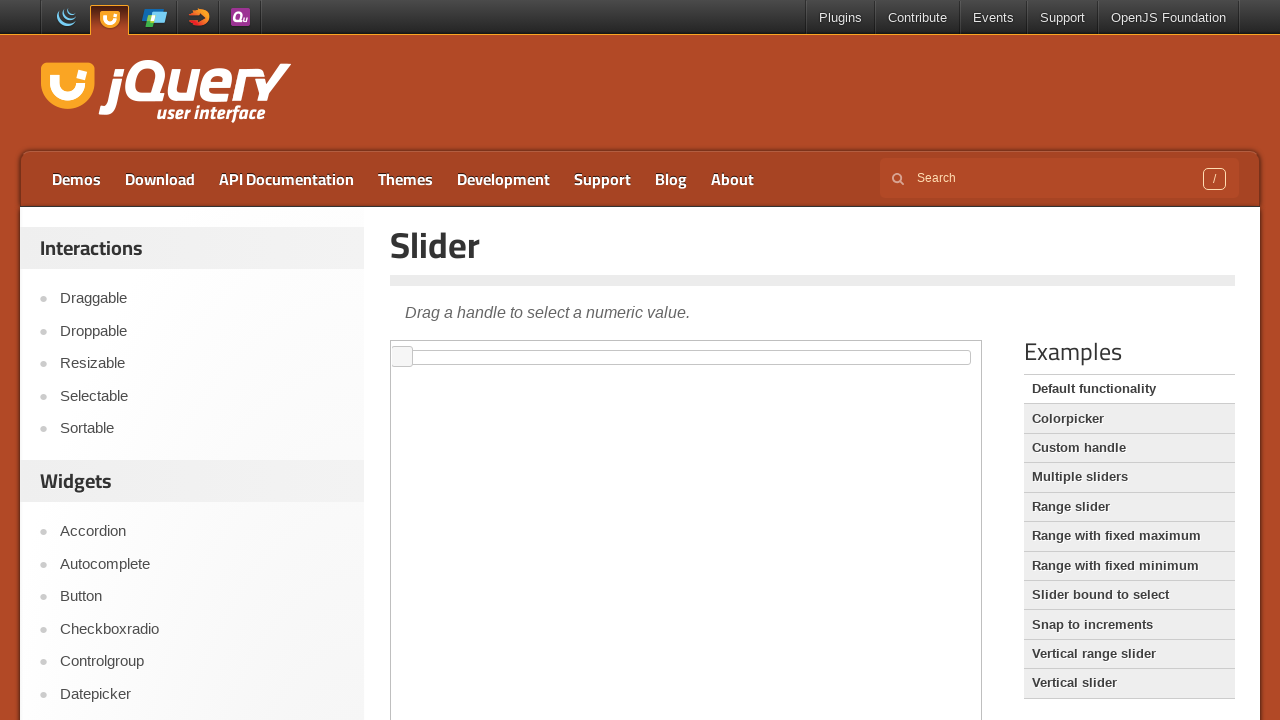

Retrieved slider handle bounding box coordinates
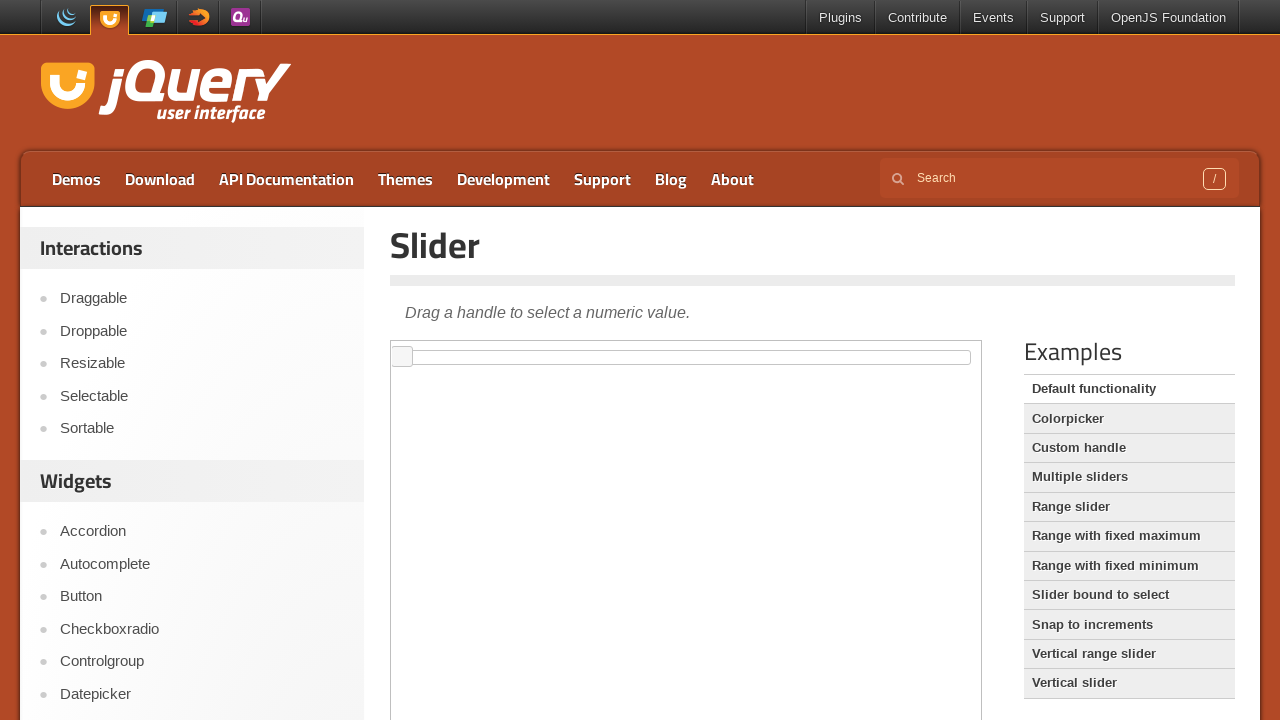

Moved mouse to center of slider handle at (402, 357)
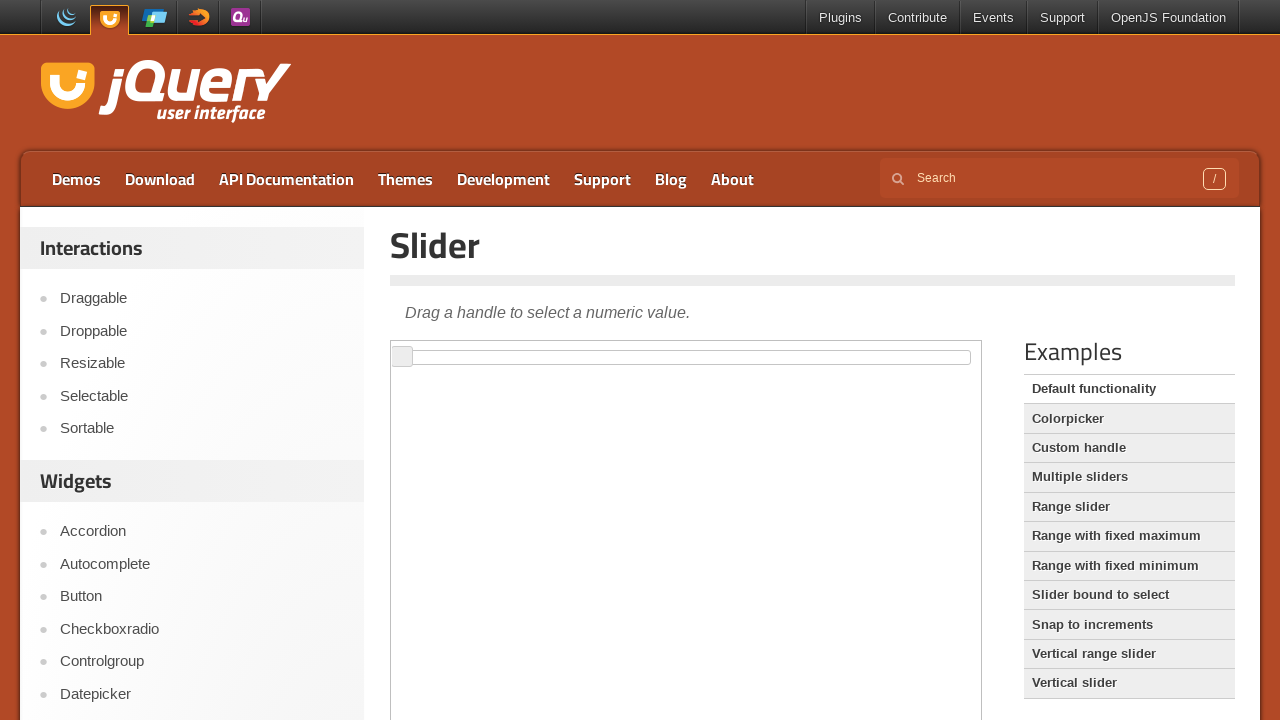

Pressed down mouse button on slider handle at (402, 357)
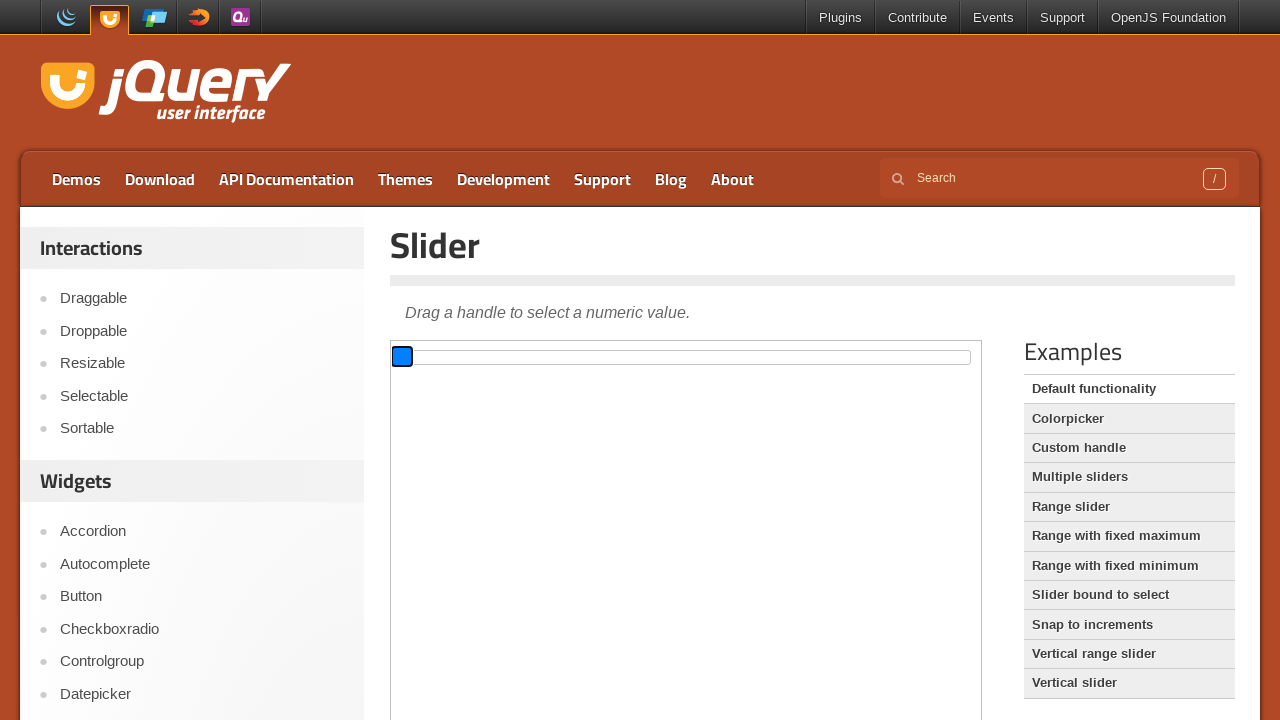

Dragged slider handle 200 pixels to the right at (602, 357)
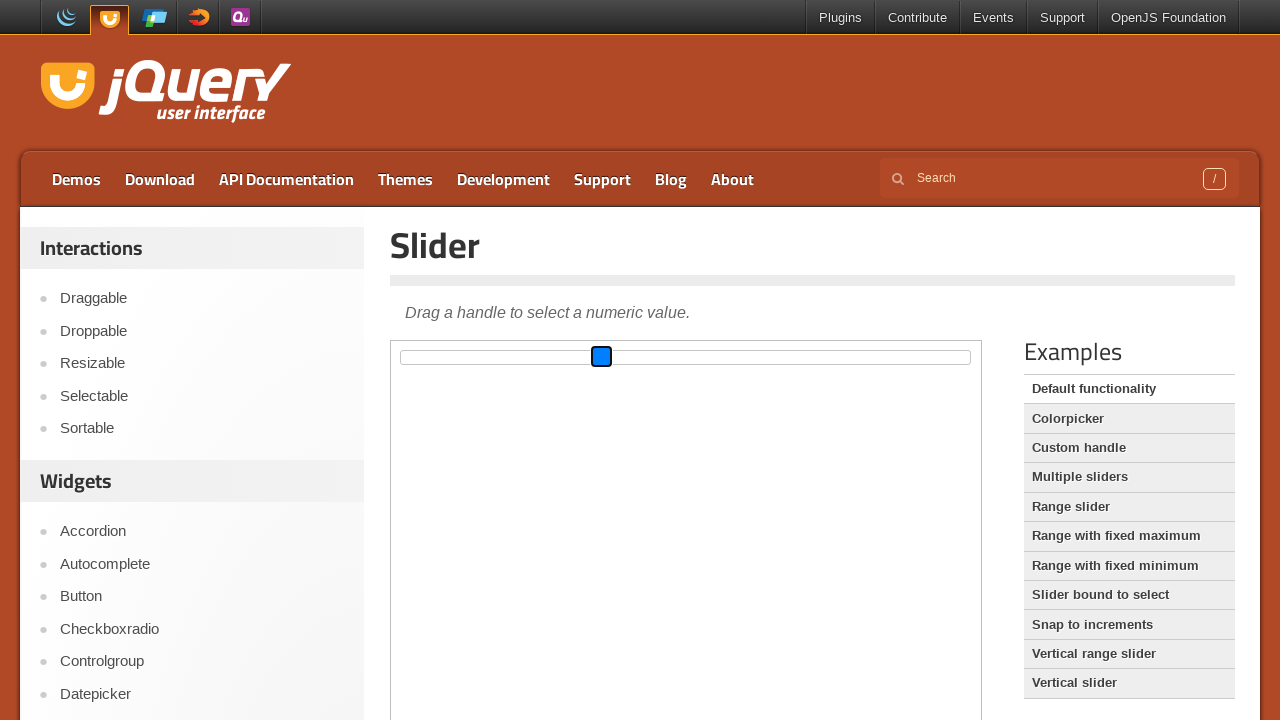

Released mouse button to complete slider drag at (602, 357)
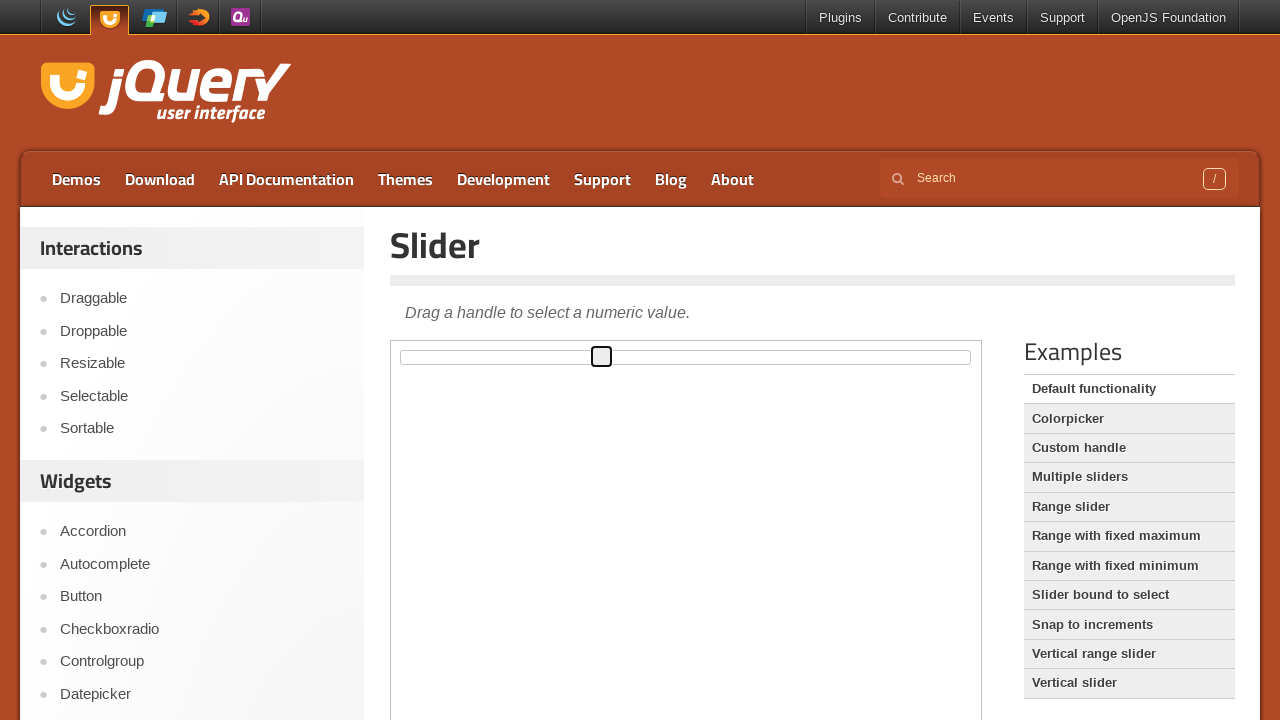

Waited 4 seconds for slider animation to complete
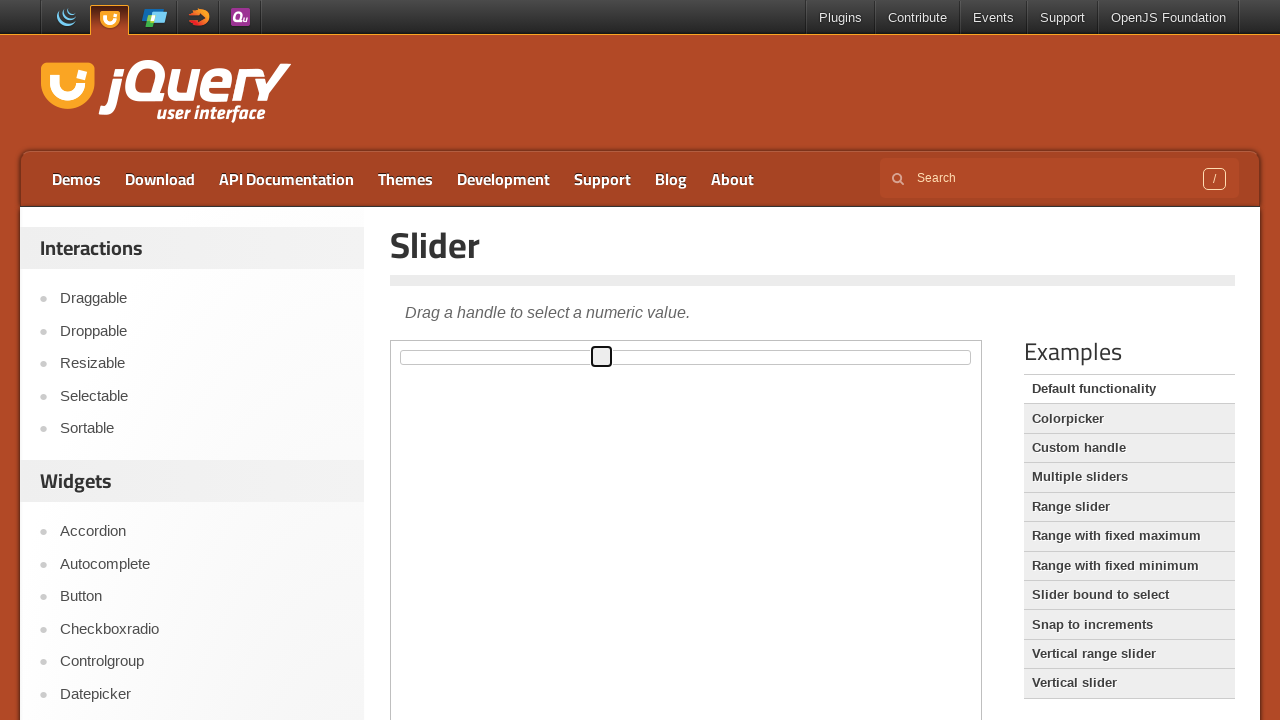

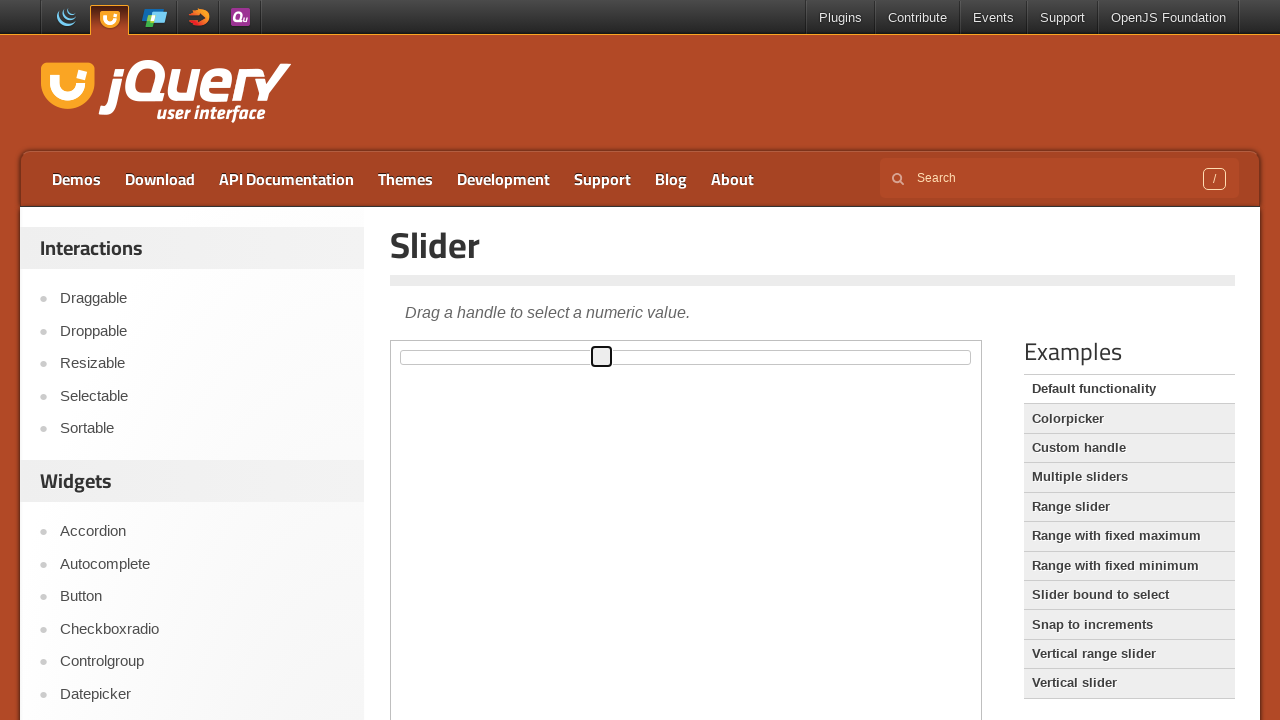